Navigates to LambdaTest Selenium Playground and clicks on the Input Form Submit link to access the form page

Starting URL: https://www.lambdatest.com/selenium-playground

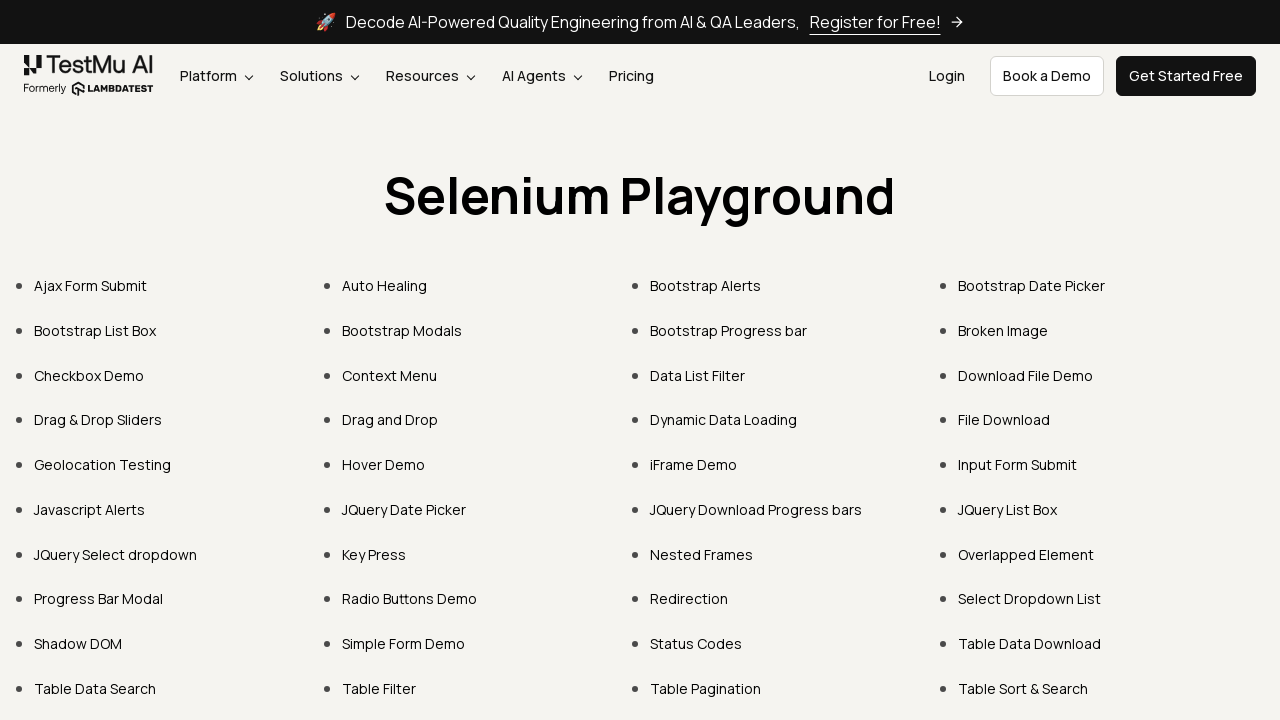

Clicked on Input Form Submit link to access the form page at (1018, 464) on xpath=//a[normalize-space()='Input Form Submit']
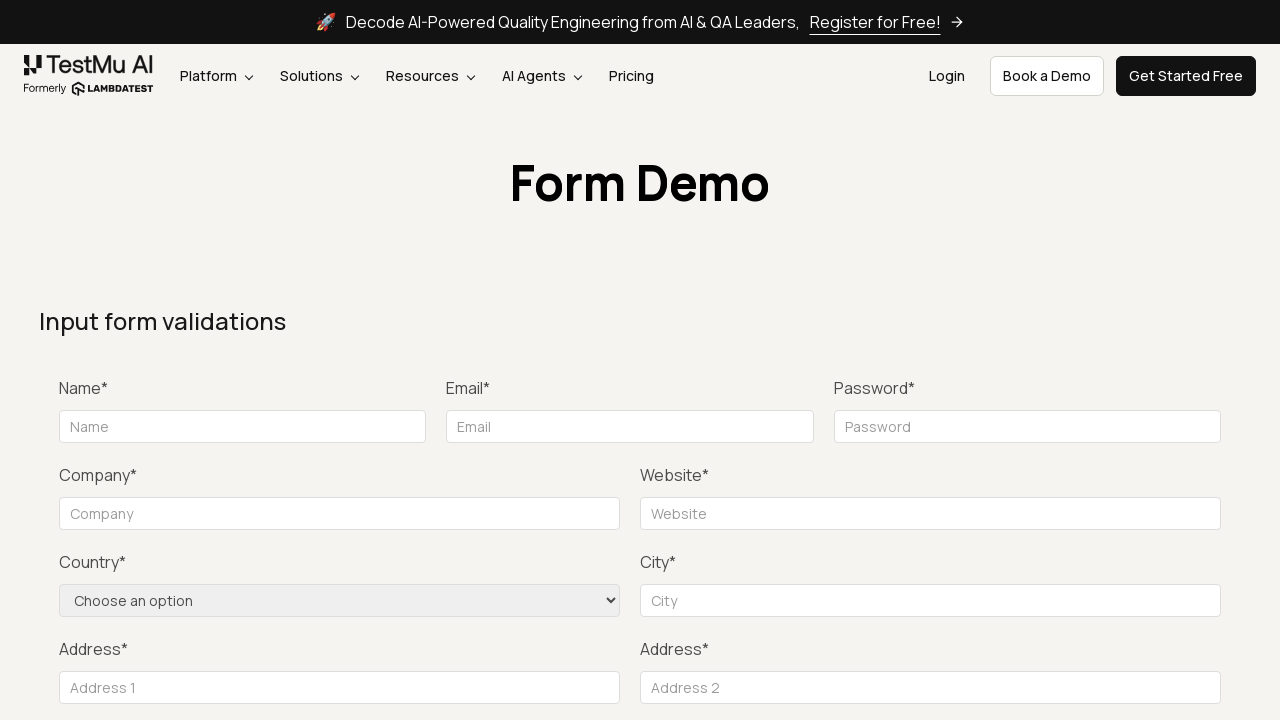

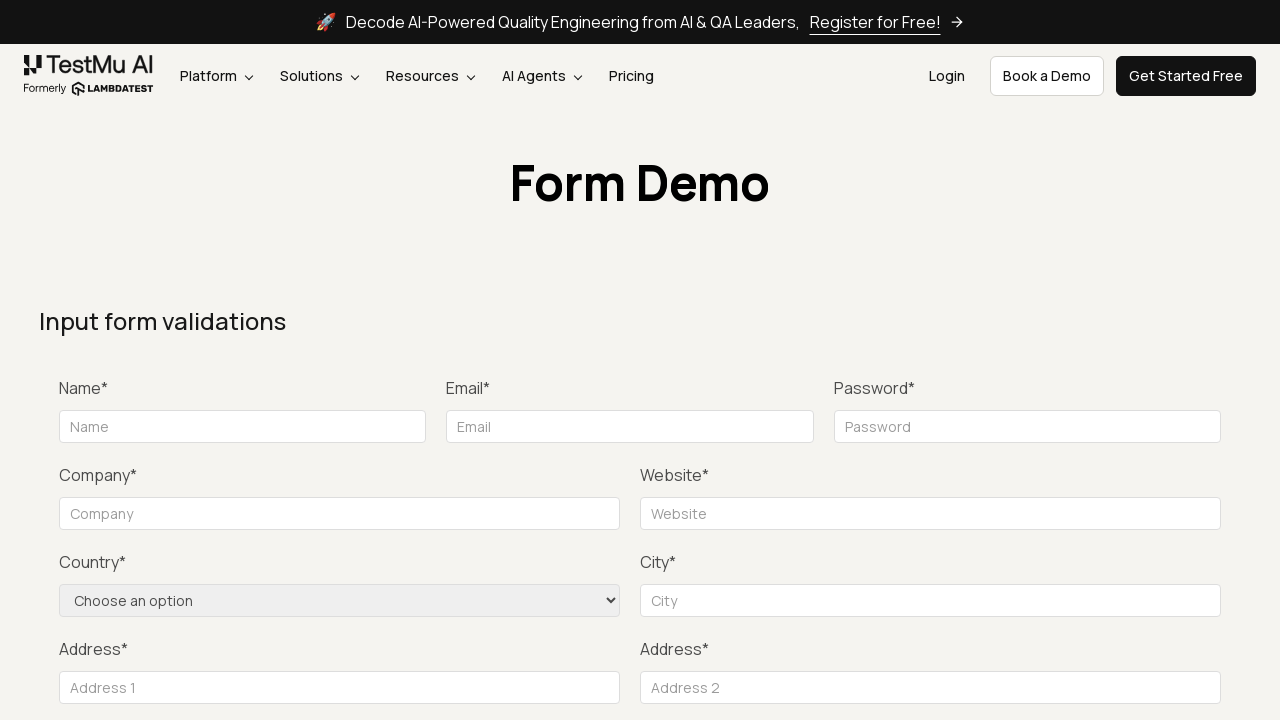